Tests product search functionality by typing a search query, finding products that match a specific name, and adding them to cart

Starting URL: https://rahulshettyacademy.com/seleniumPractise/#/

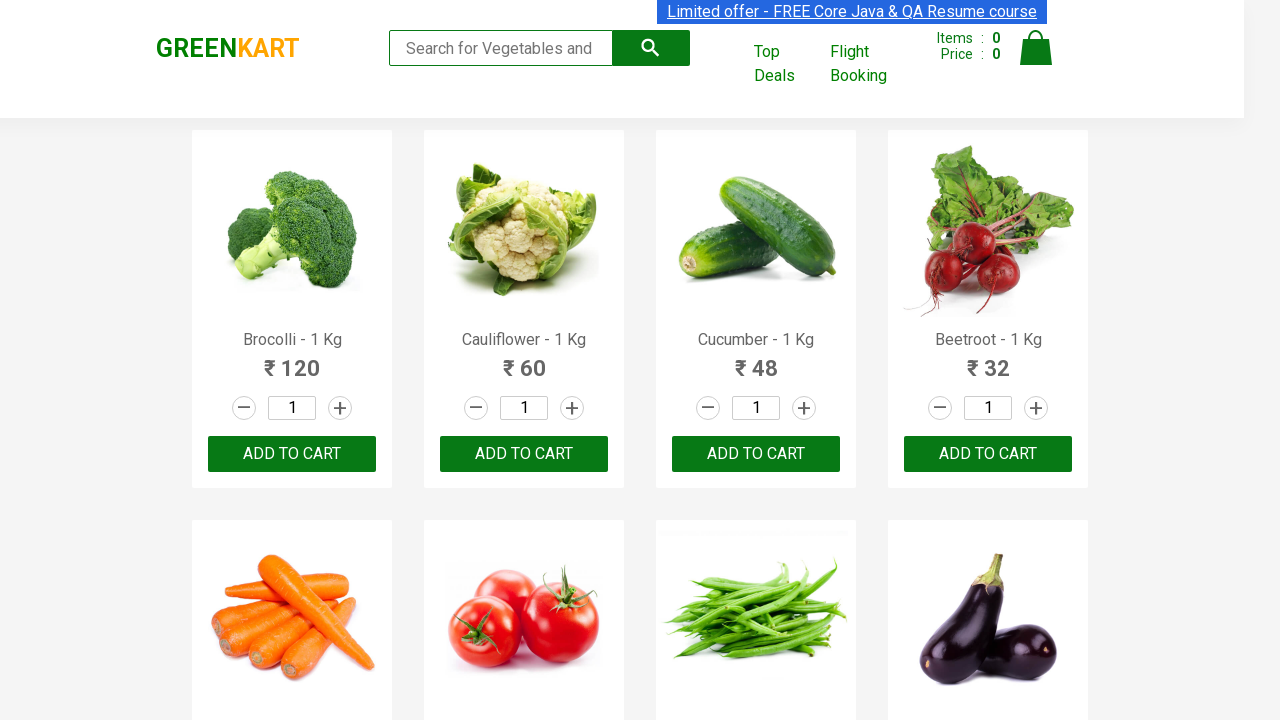

Filled search box with 'ca' to search for products on .search-keyword
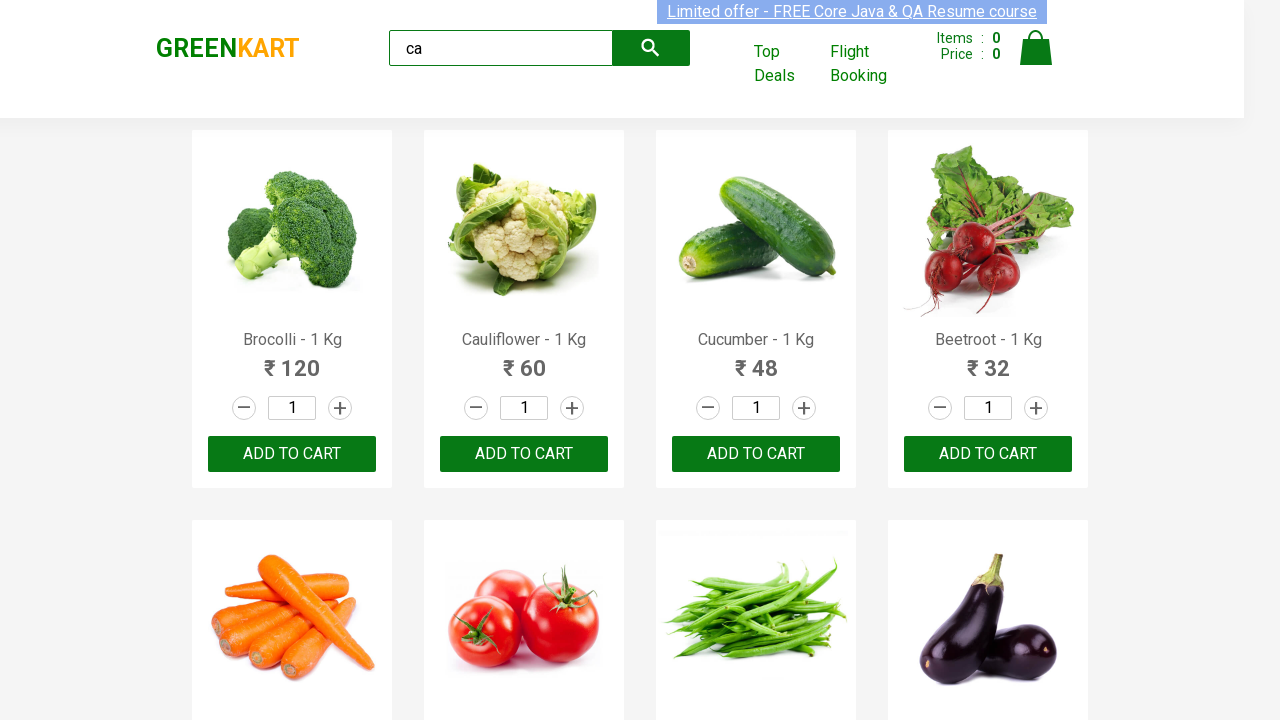

Waited 2 seconds for products to load
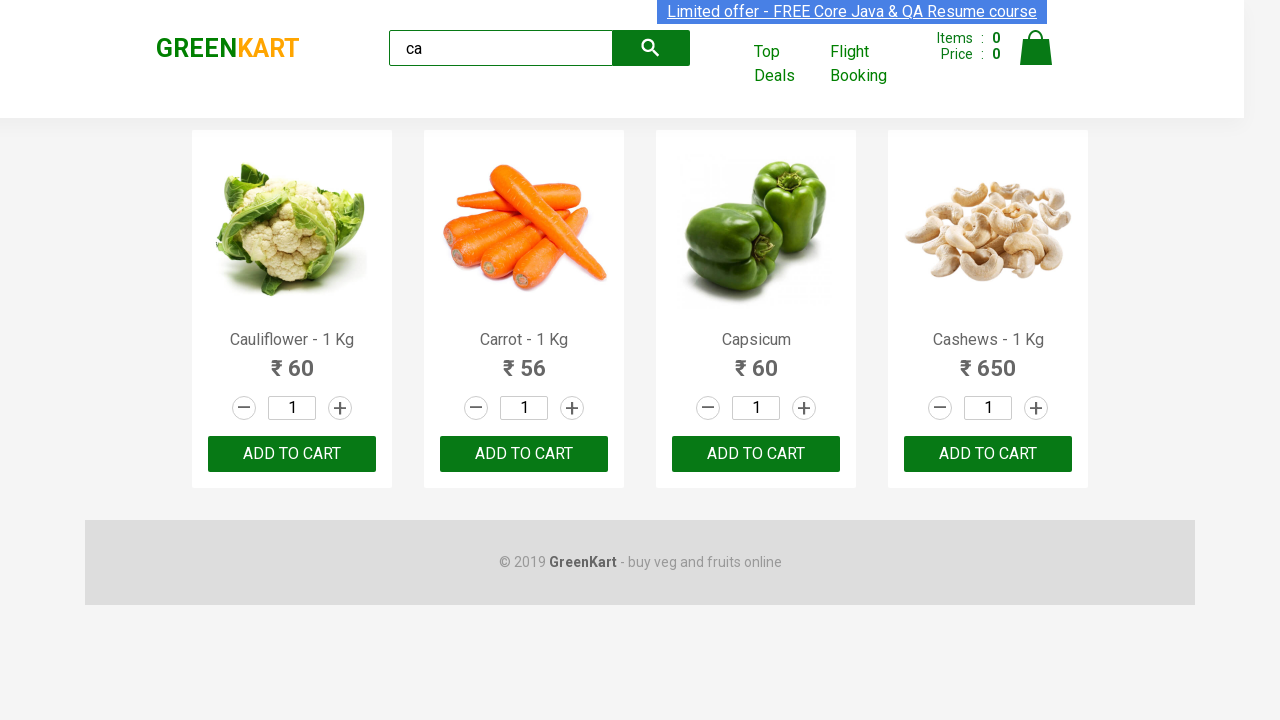

Product elements became visible
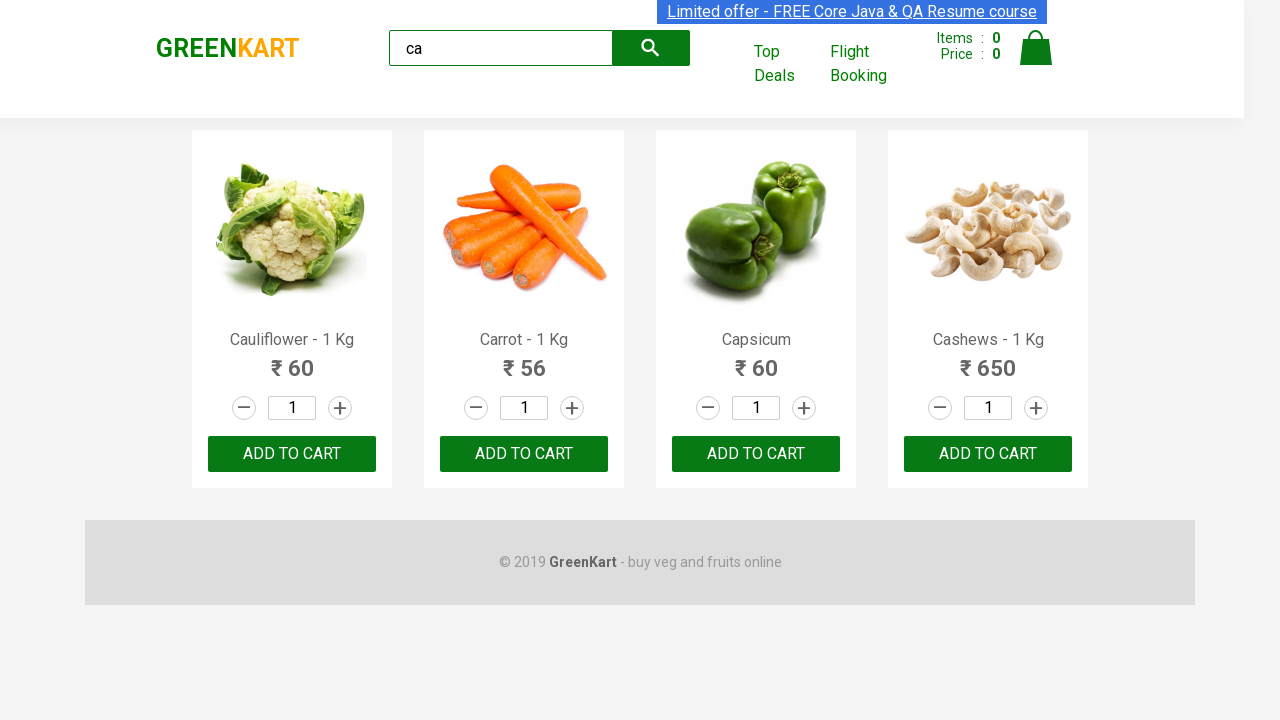

Retrieved product name: Cauliflower - 1 Kg
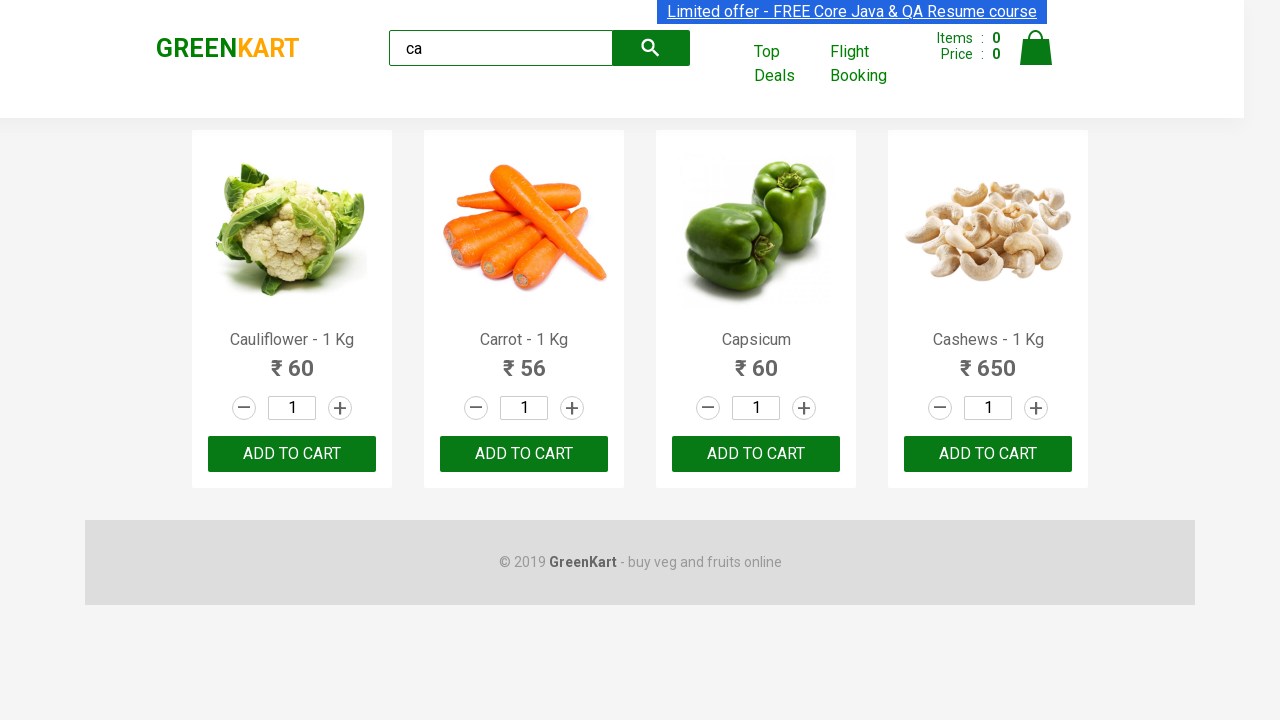

Retrieved product name: Carrot - 1 Kg
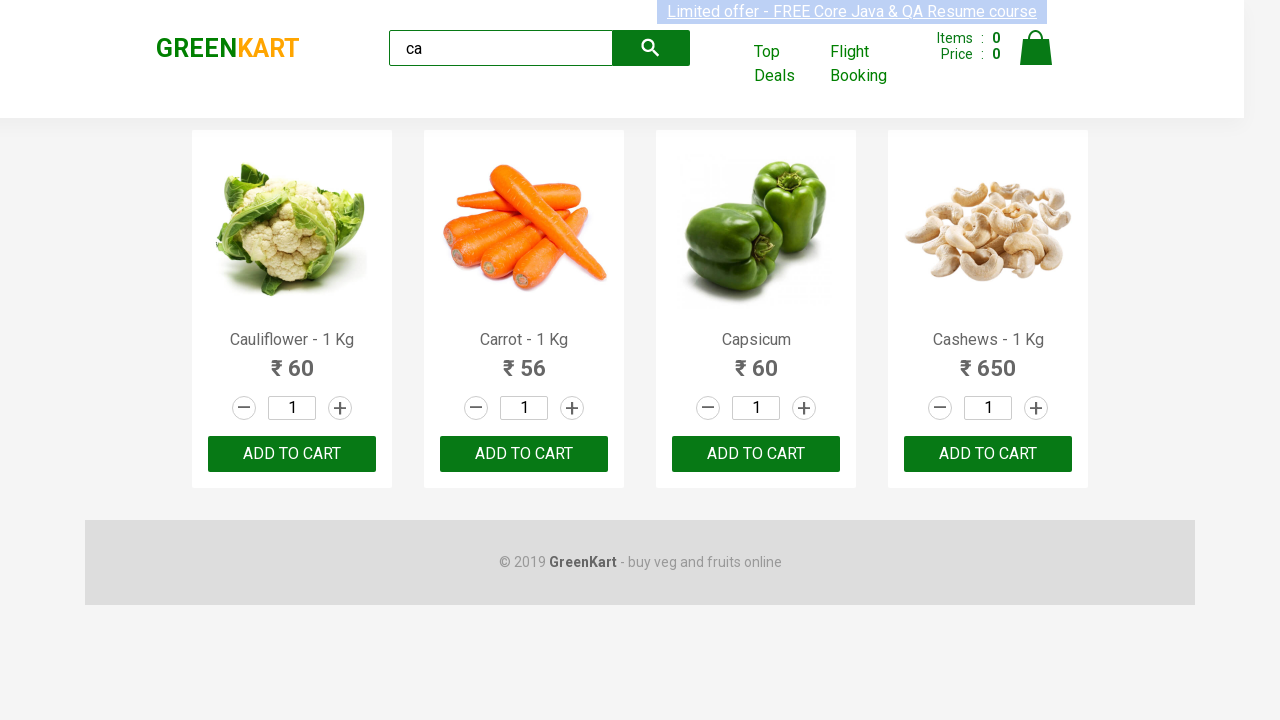

Retrieved product name: Capsicum
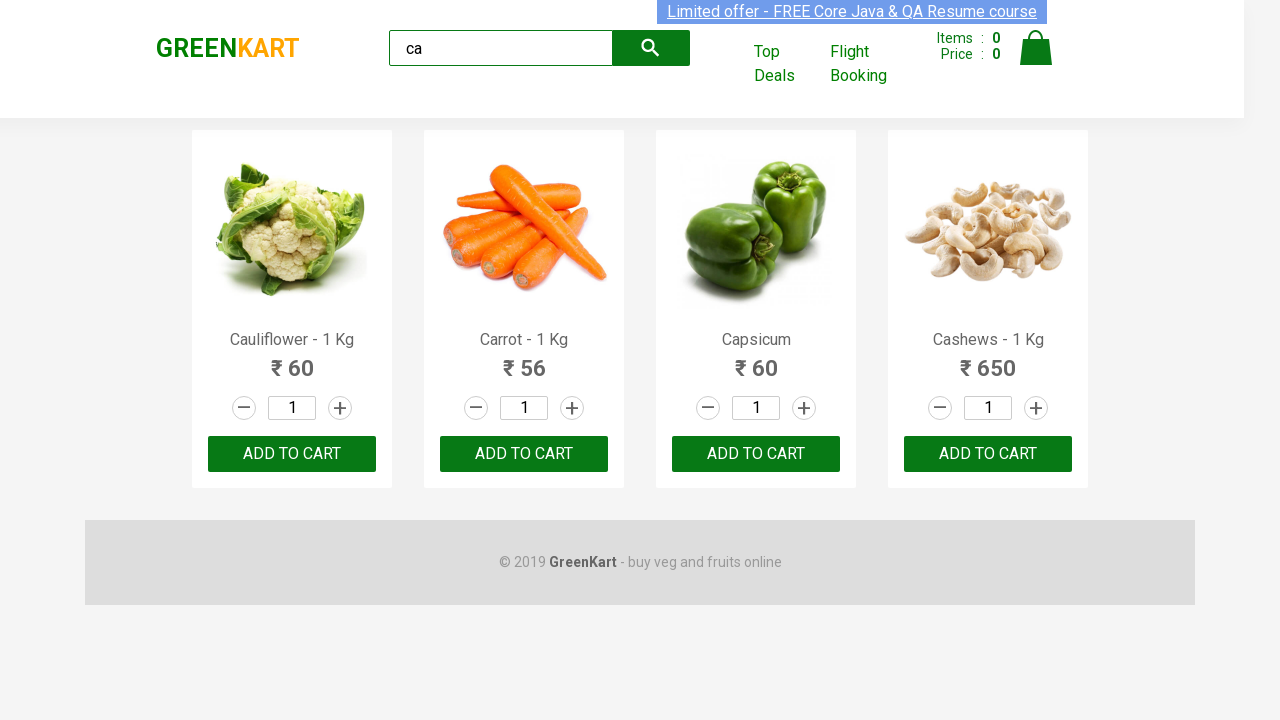

Retrieved product name: Cashews - 1 Kg
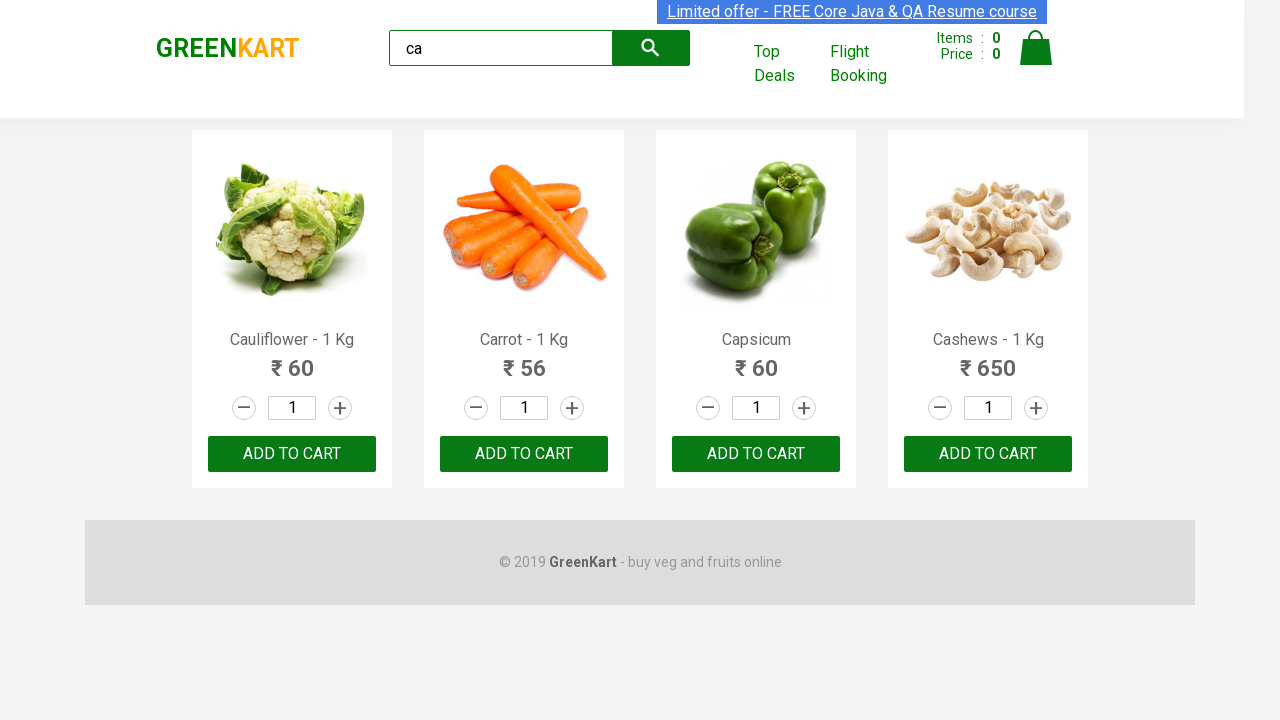

Clicked add to cart button for Cashews product at (988, 454) on .products .product >> nth=3 >> button
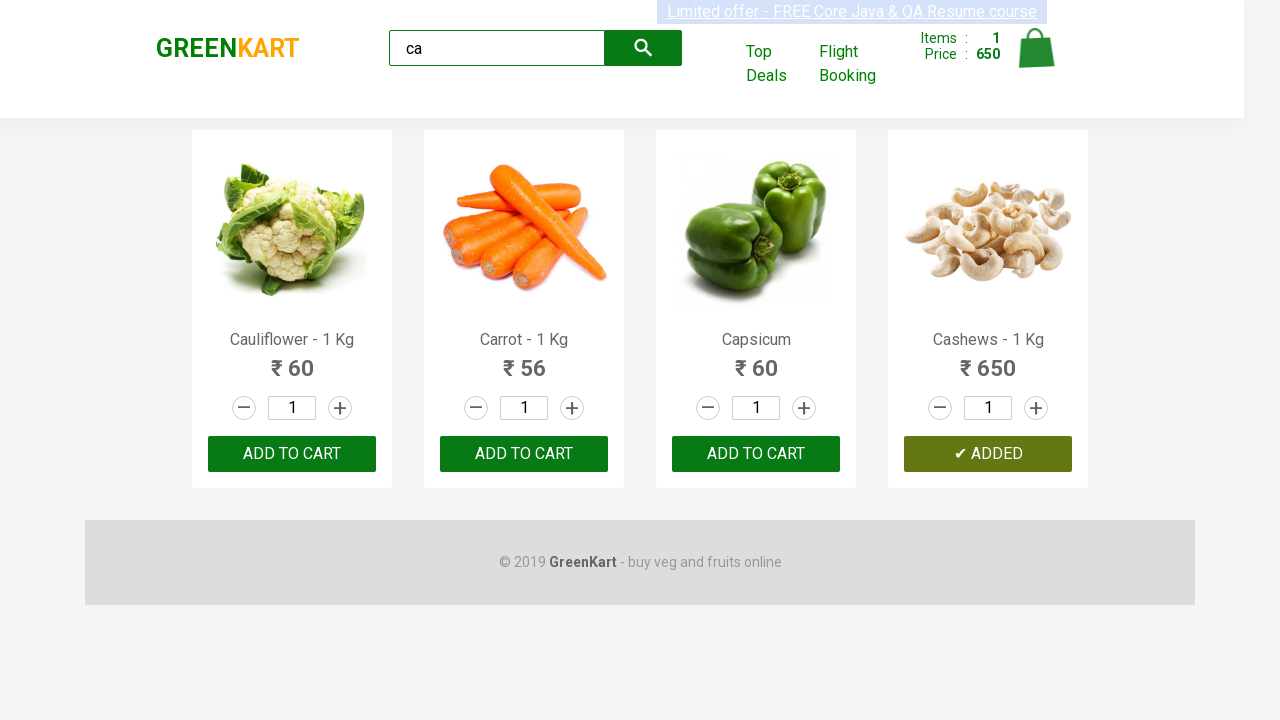

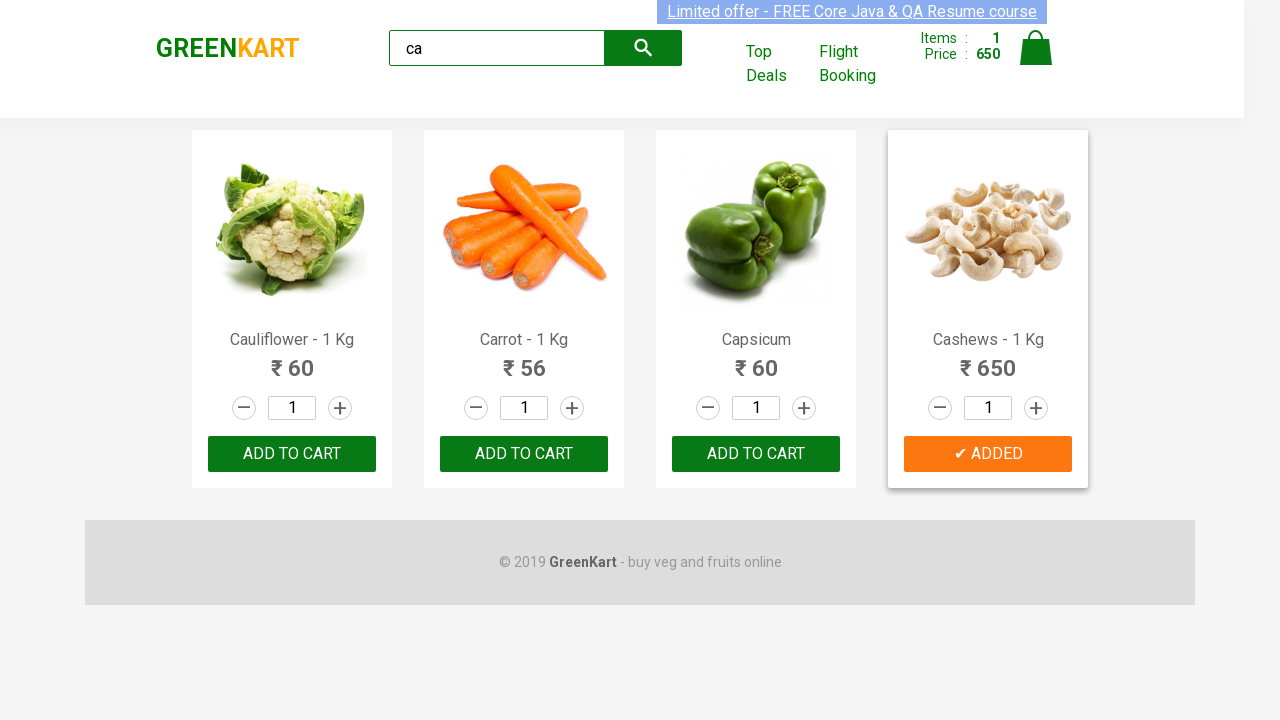